Tests checkbox functionality by checking and unchecking the first checkbox, verifying its state, and counting total checkboxes on the page

Starting URL: https://rahulshettyacademy.com/AutomationPractice/

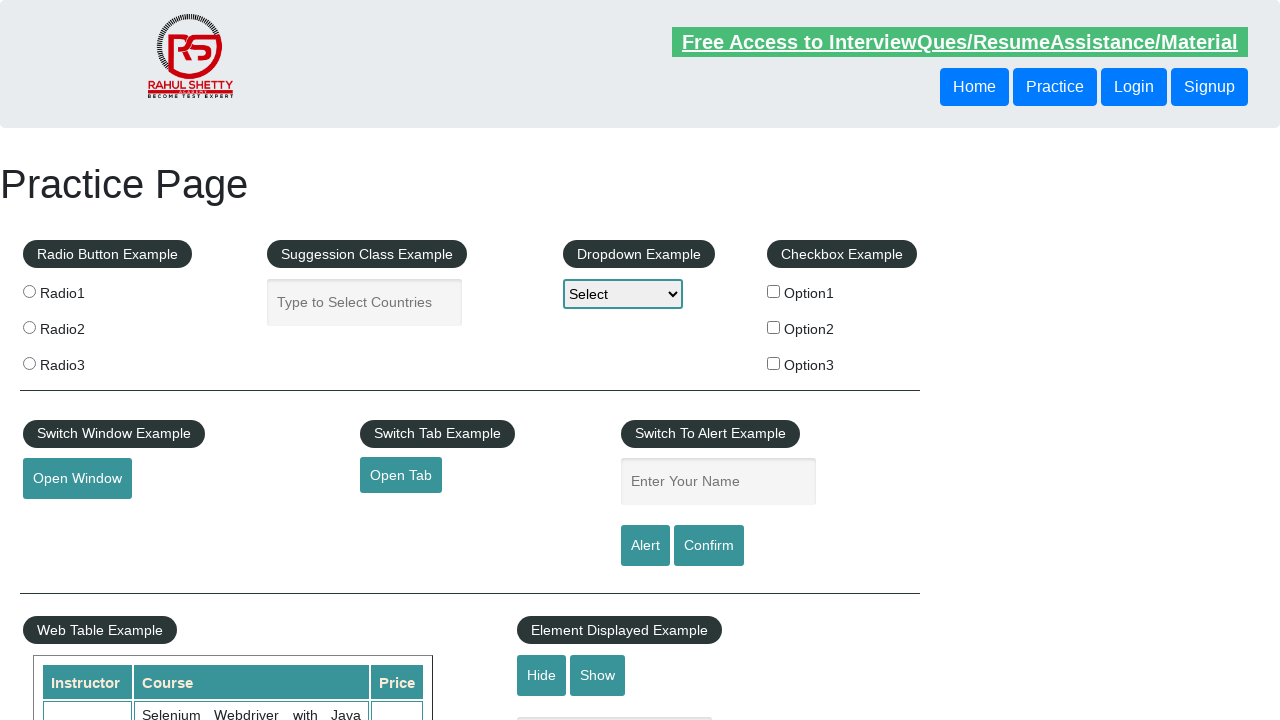

Clicked the first checkbox to check it at (774, 291) on #checkBoxOption1
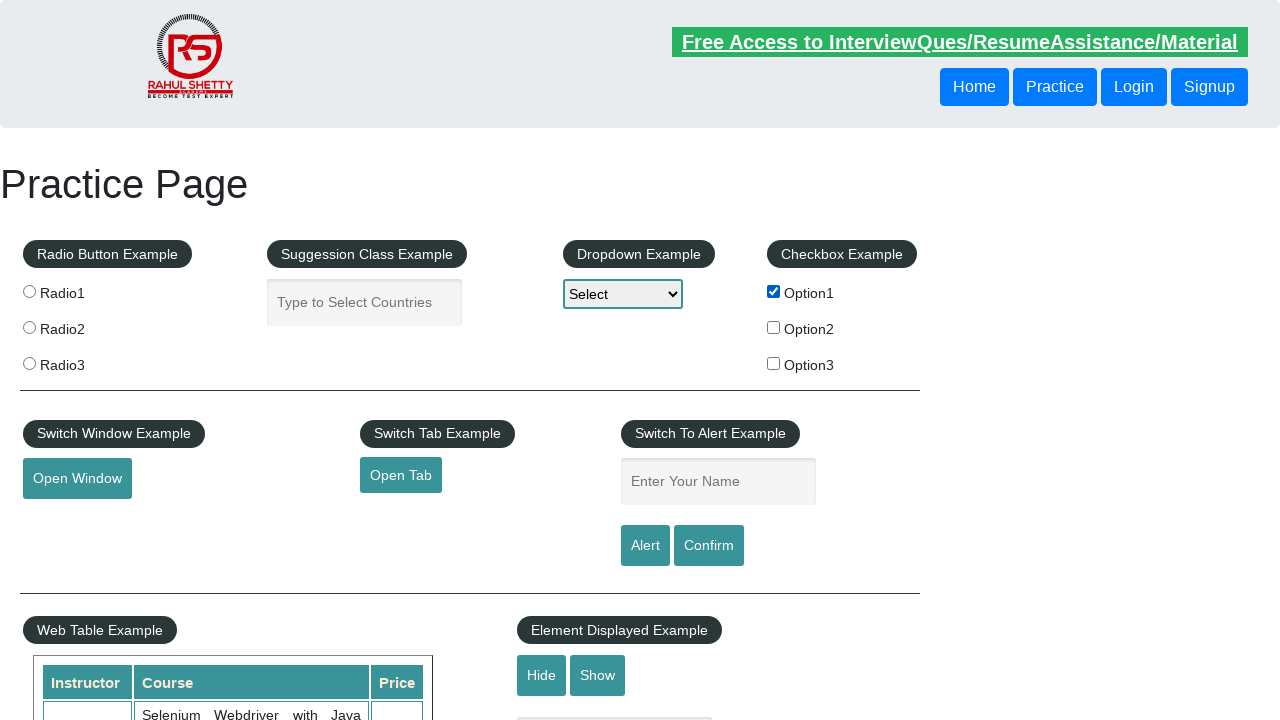

Verified the first checkbox is checked
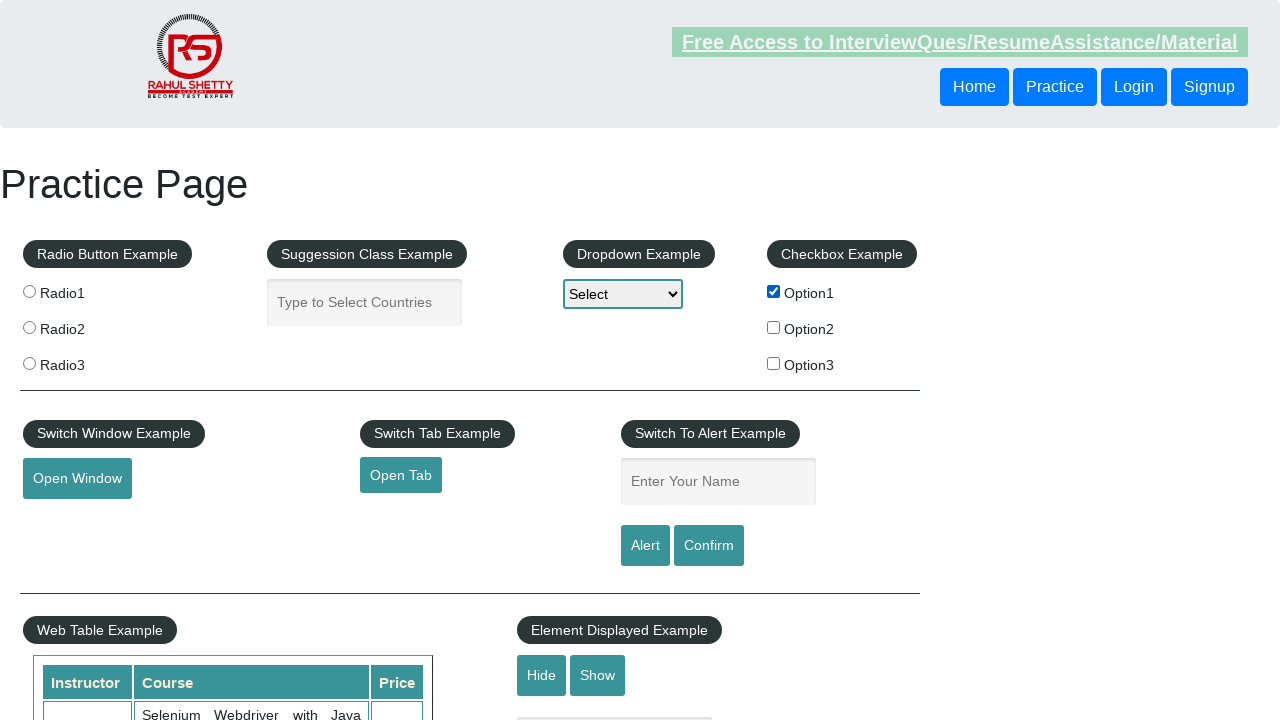

Clicked the first checkbox again to uncheck it at (774, 291) on #checkBoxOption1
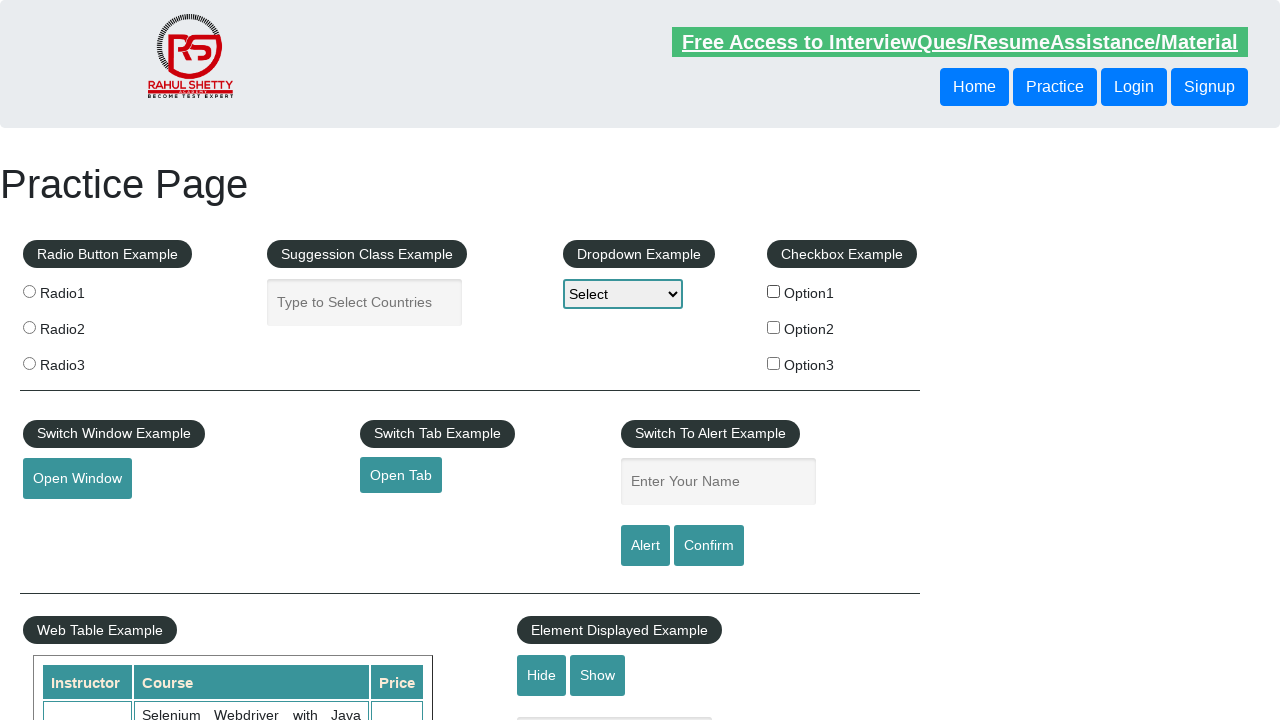

Verified the first checkbox is unchecked
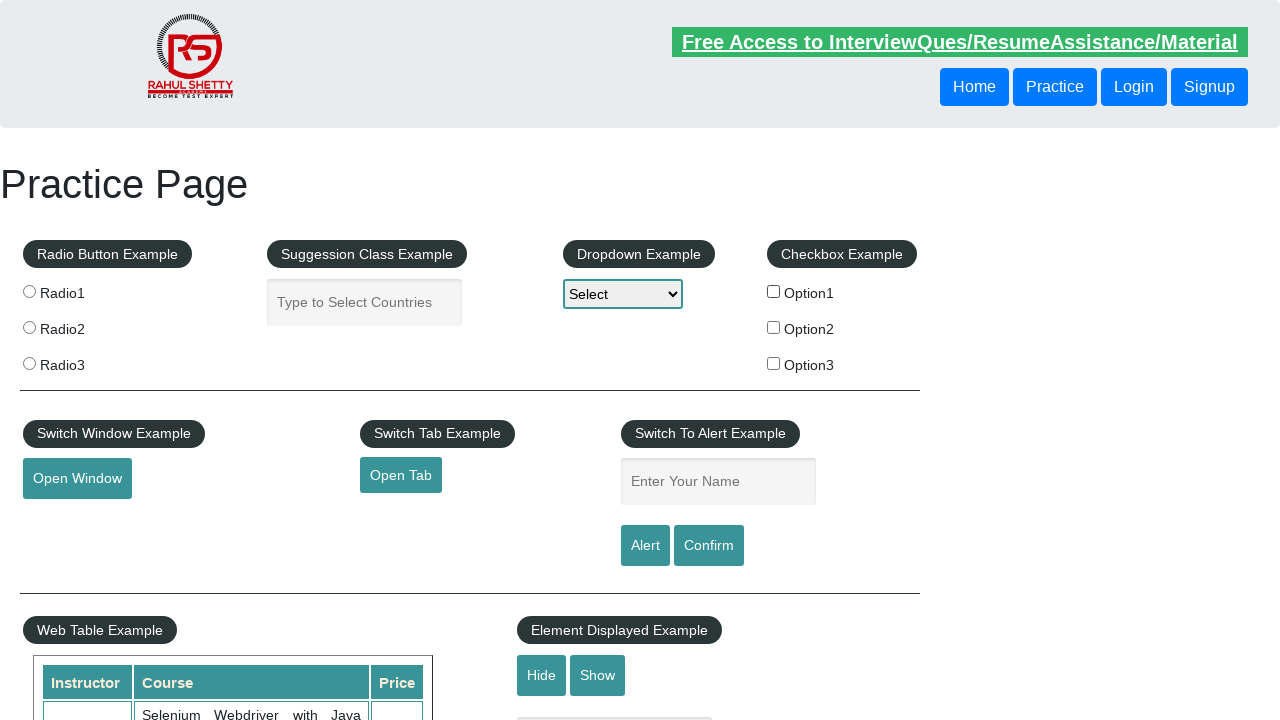

Counted total checkboxes on the page: 3
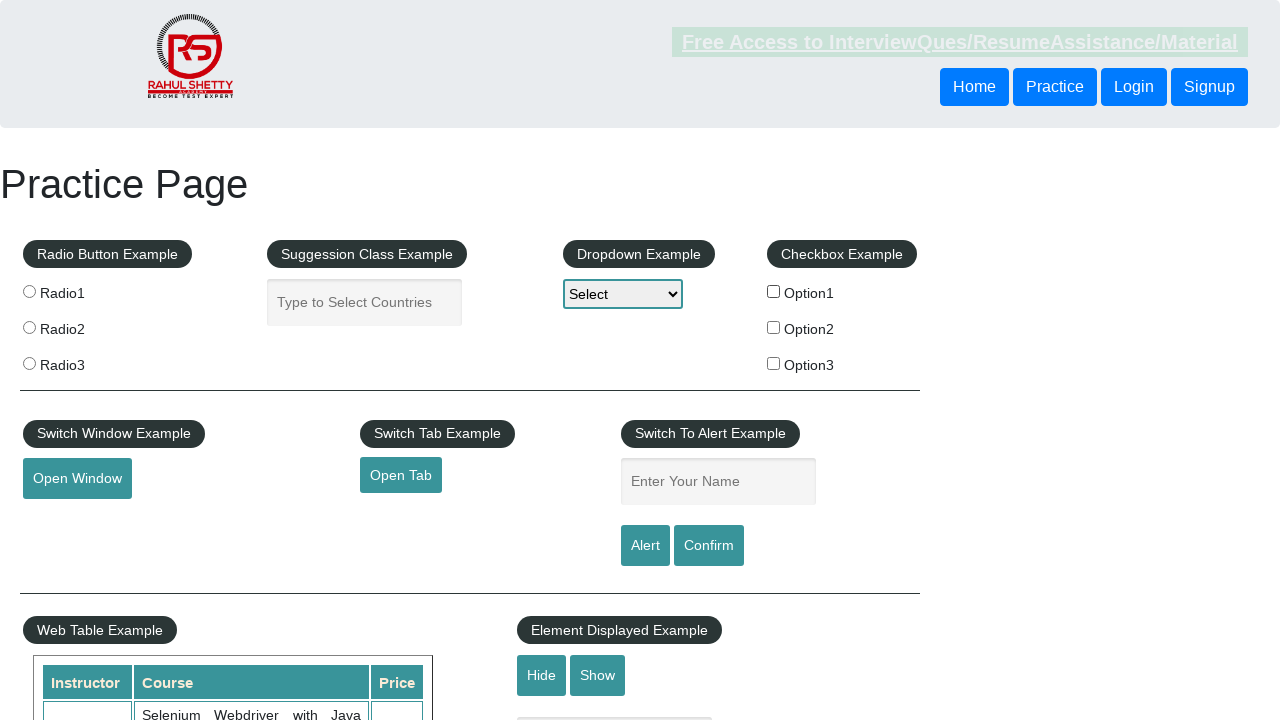

Printed checkbox count: 3
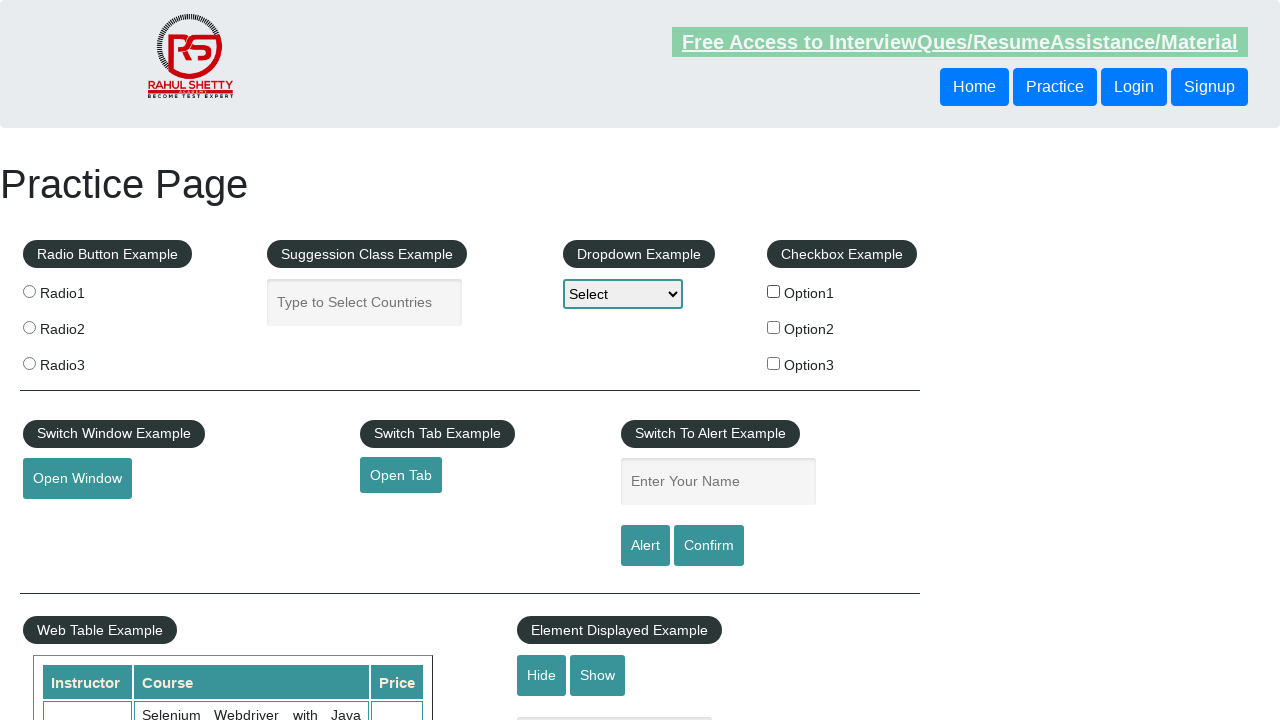

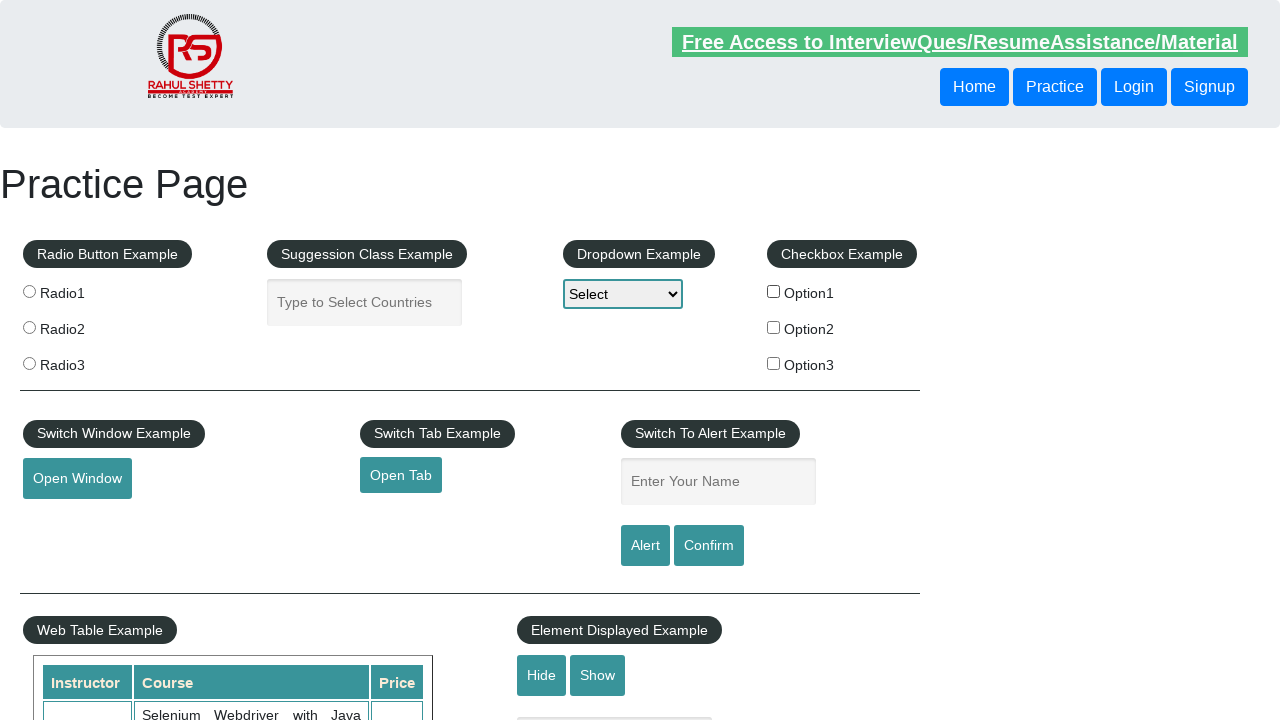